Tests that registration without filling the optional Last Name field still succeeds

Starting URL: https://www.sharelane.com/cgi-bin/register.py

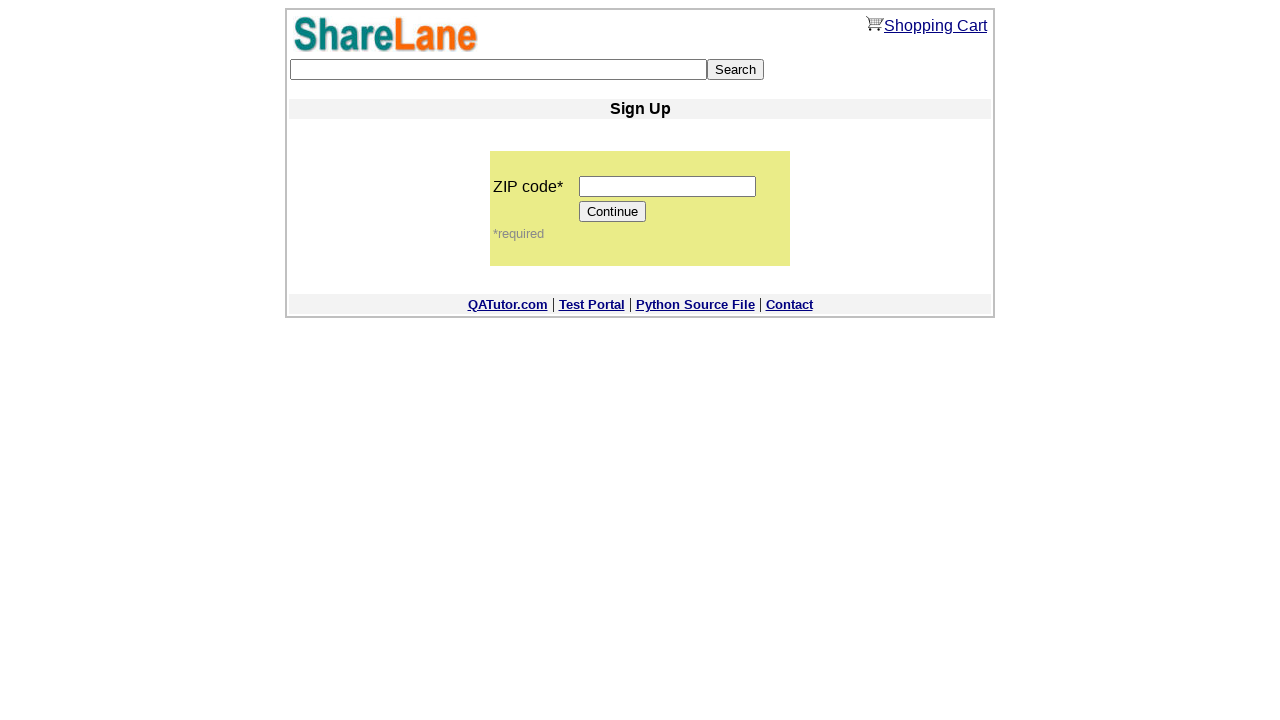

Filled zip code field with '12345' on input[name='zip_code']
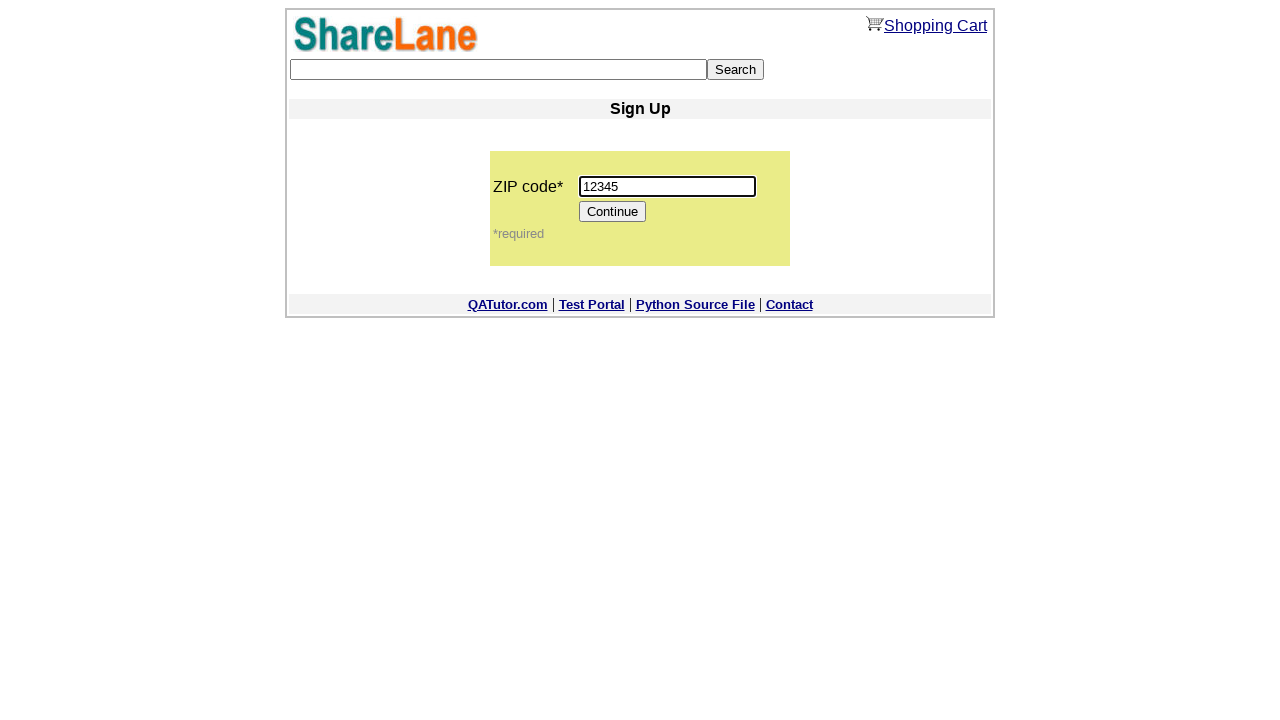

Clicked Continue button to proceed to sign up at (613, 212) on input[value='Continue']
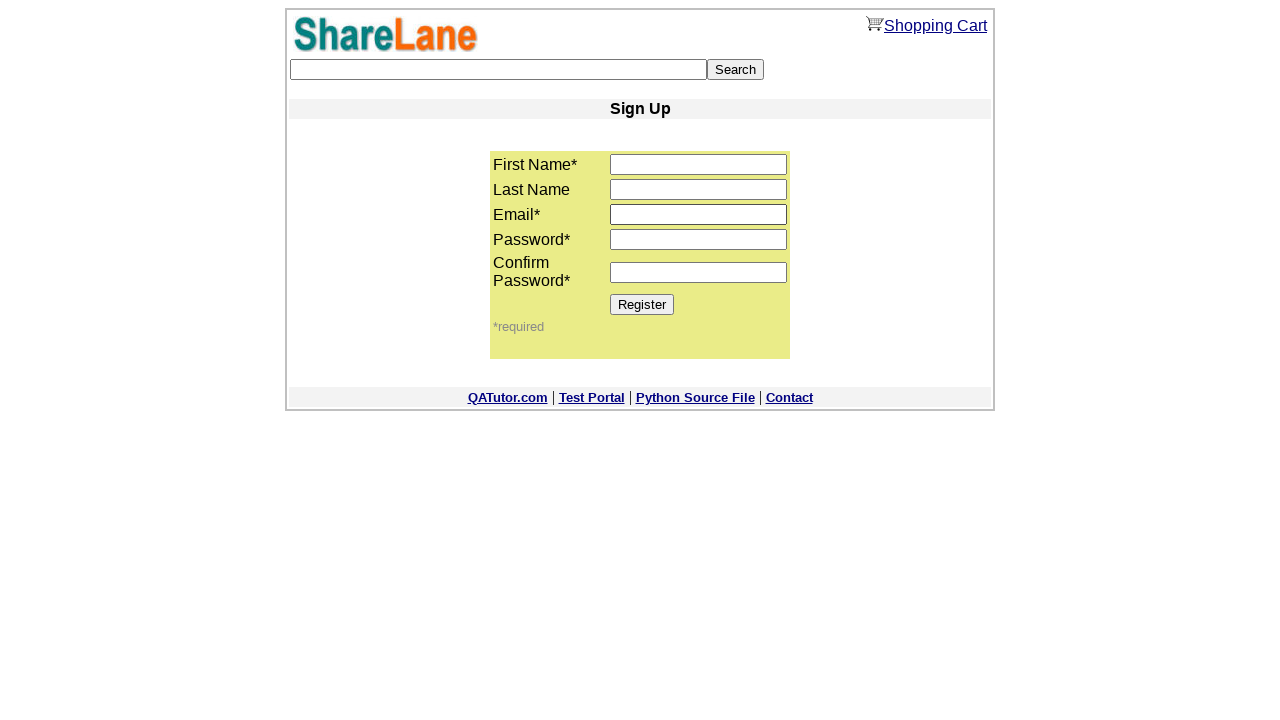

Verified Register button is present on sign up page
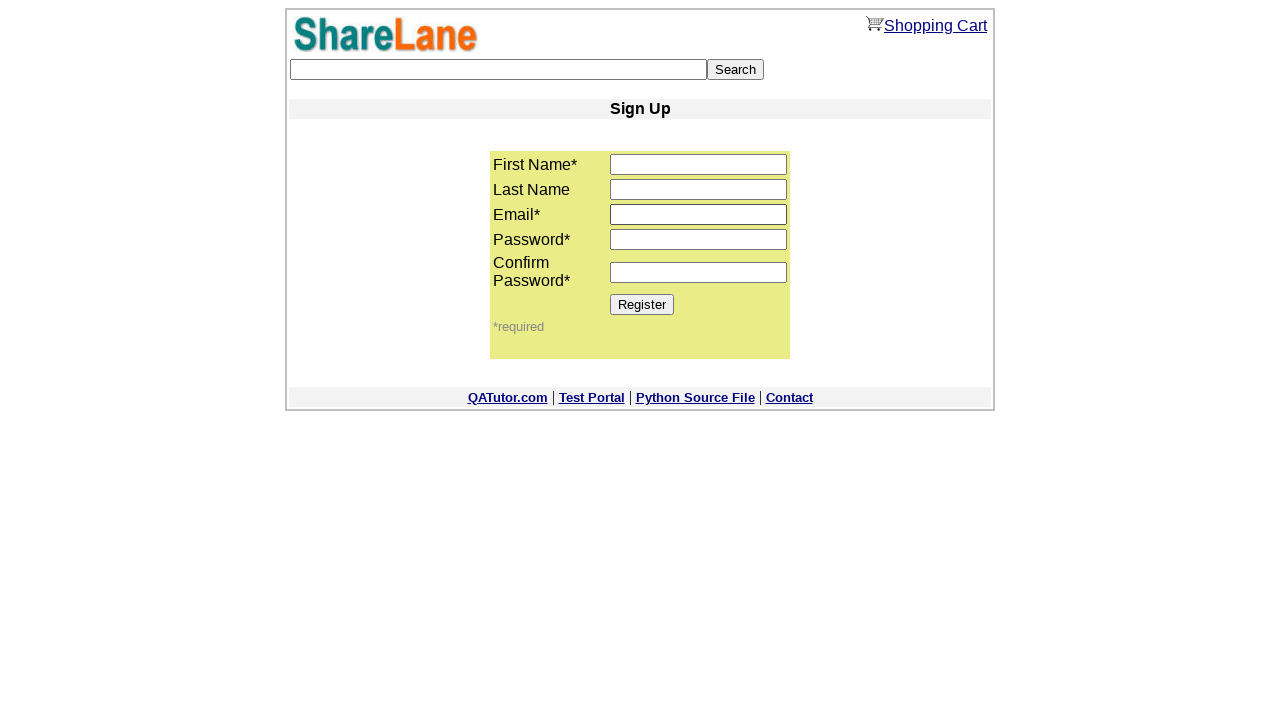

Filled first name field with 'Pavel' on input[name='first_name']
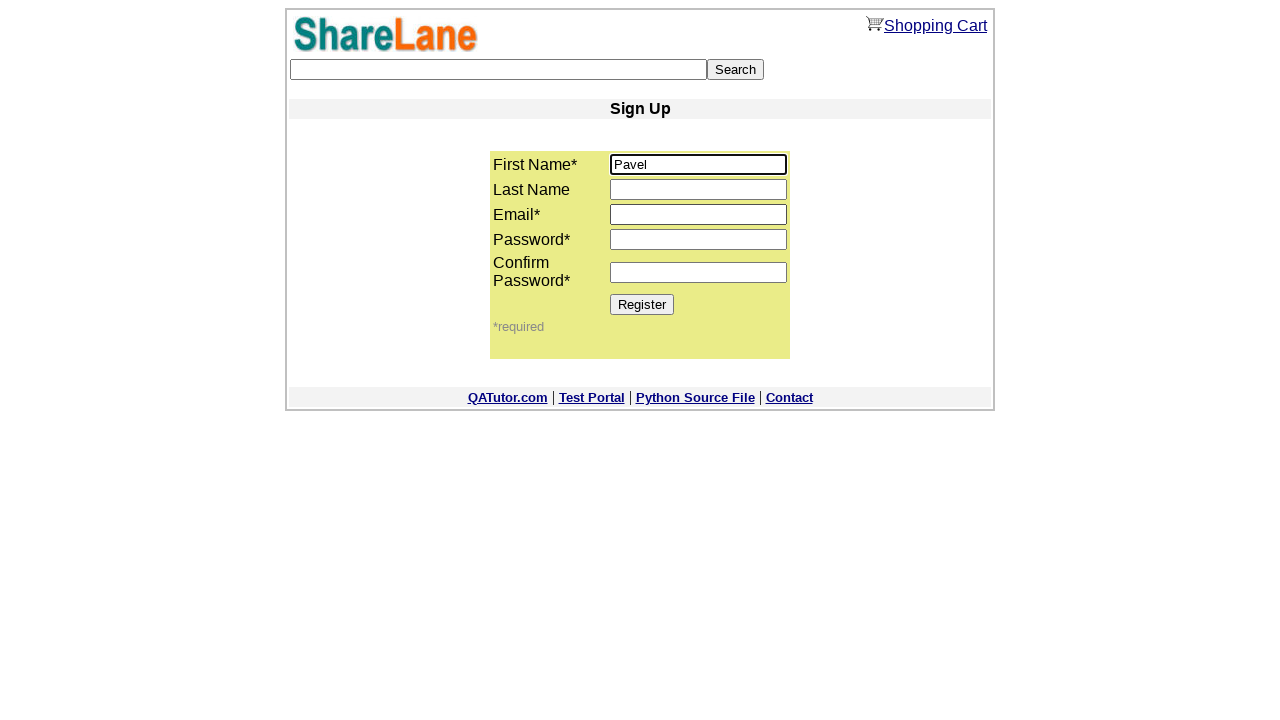

Filled email field with 'pavel123@test.by' on input[name='email']
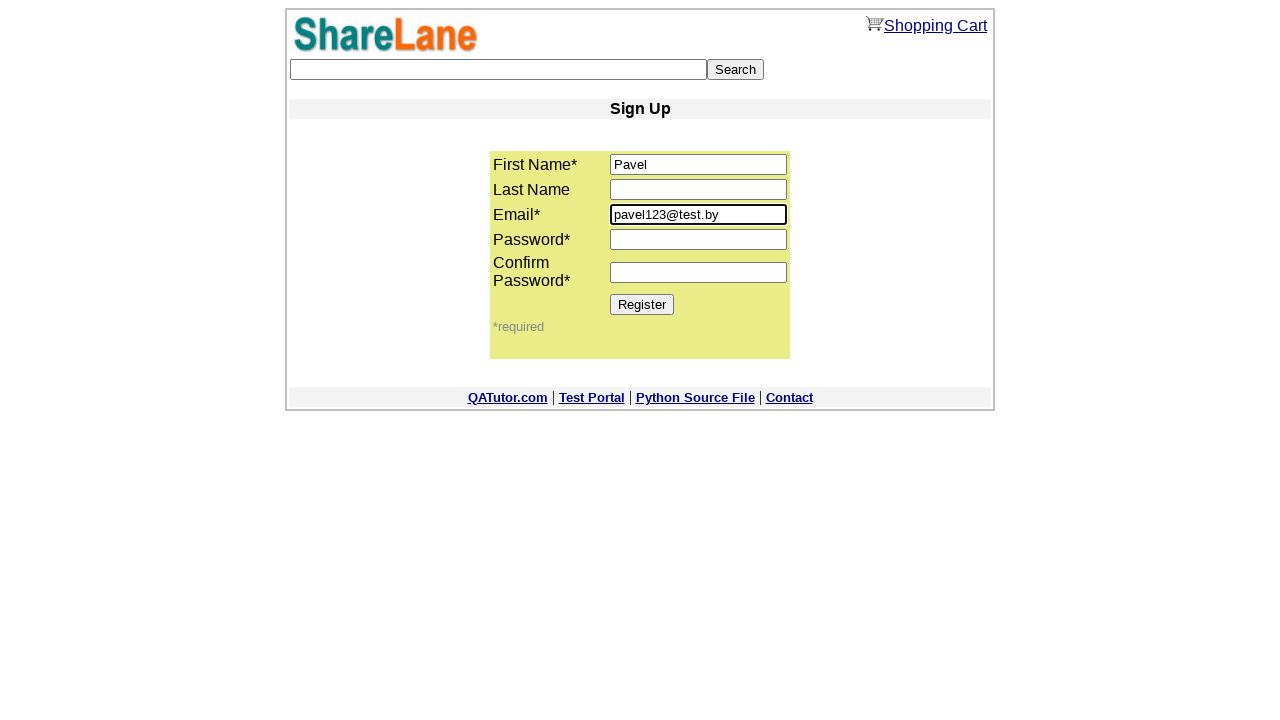

Filled password field with '12345678' on input[name='password1']
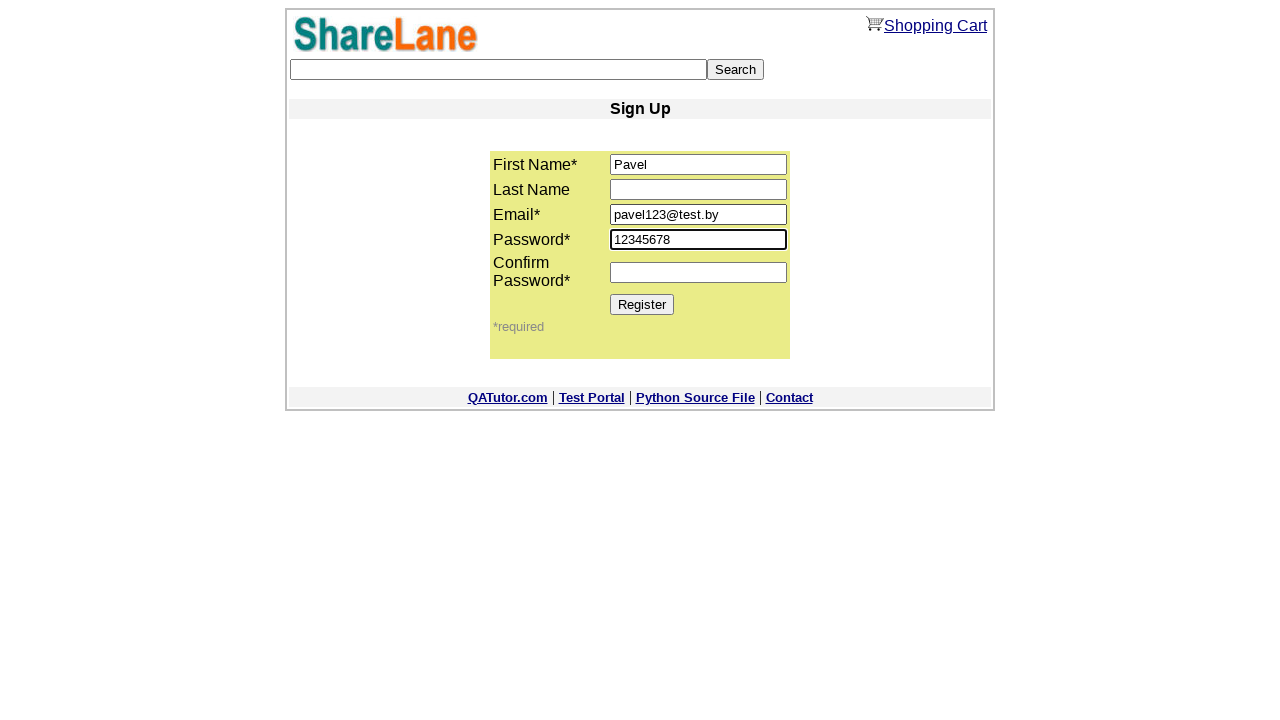

Filled password confirmation field with '12345678' on input[name='password2']
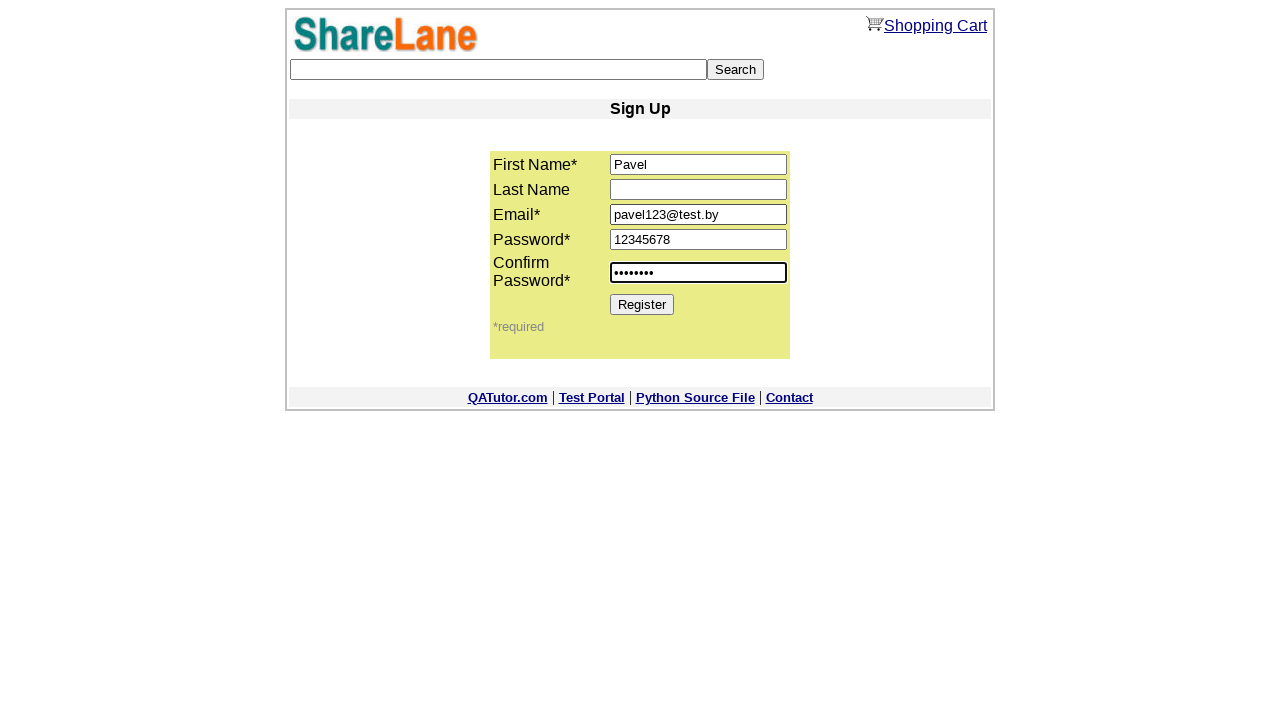

Clicked Register button to submit registration without Last Name at (642, 304) on input[value='Register']
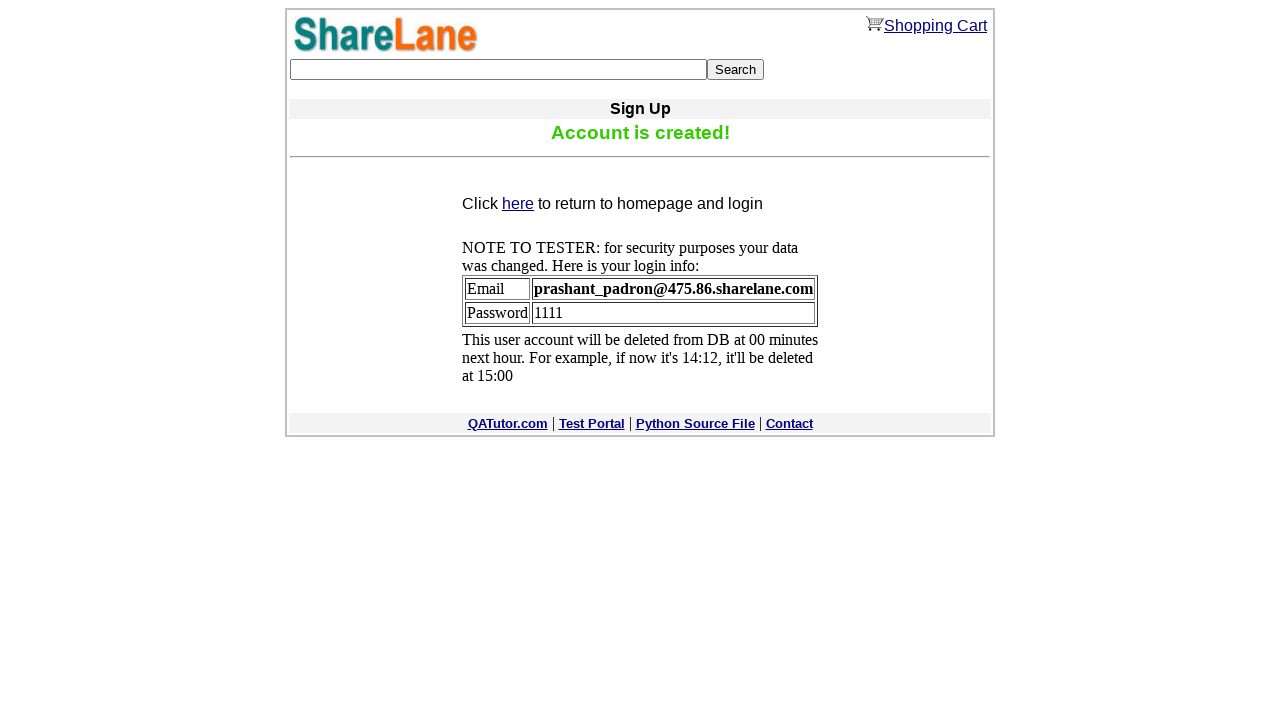

Verified registration successful - confirmation message appeared
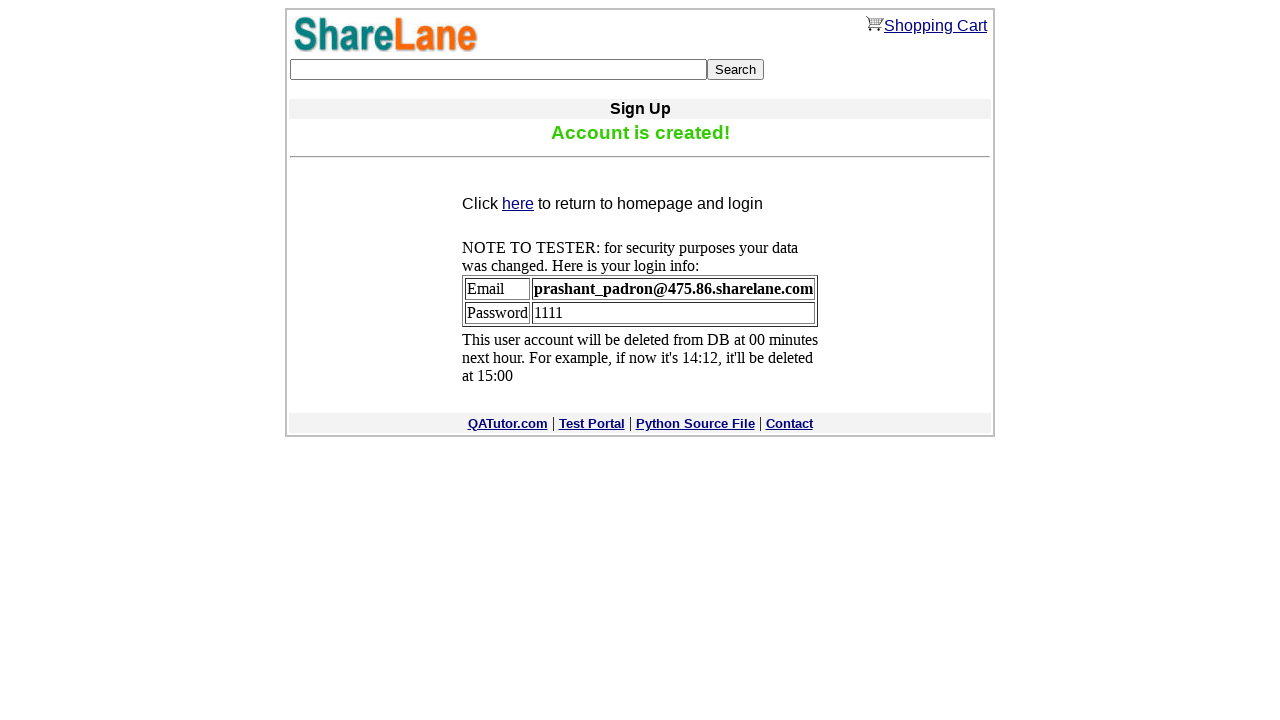

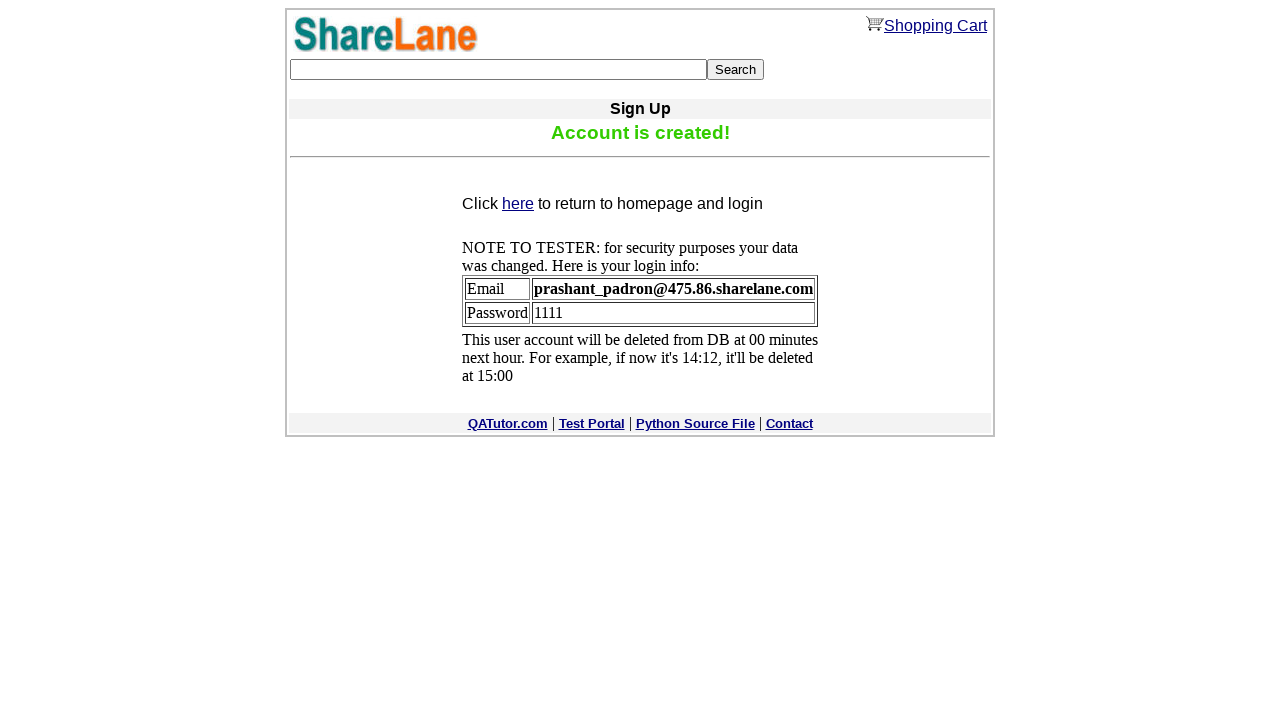